Tests Ctrl+click functionality on a link to open it in a new tab using keyboard modifiers with ActionChains

Starting URL: https://omayo.blogspot.com/

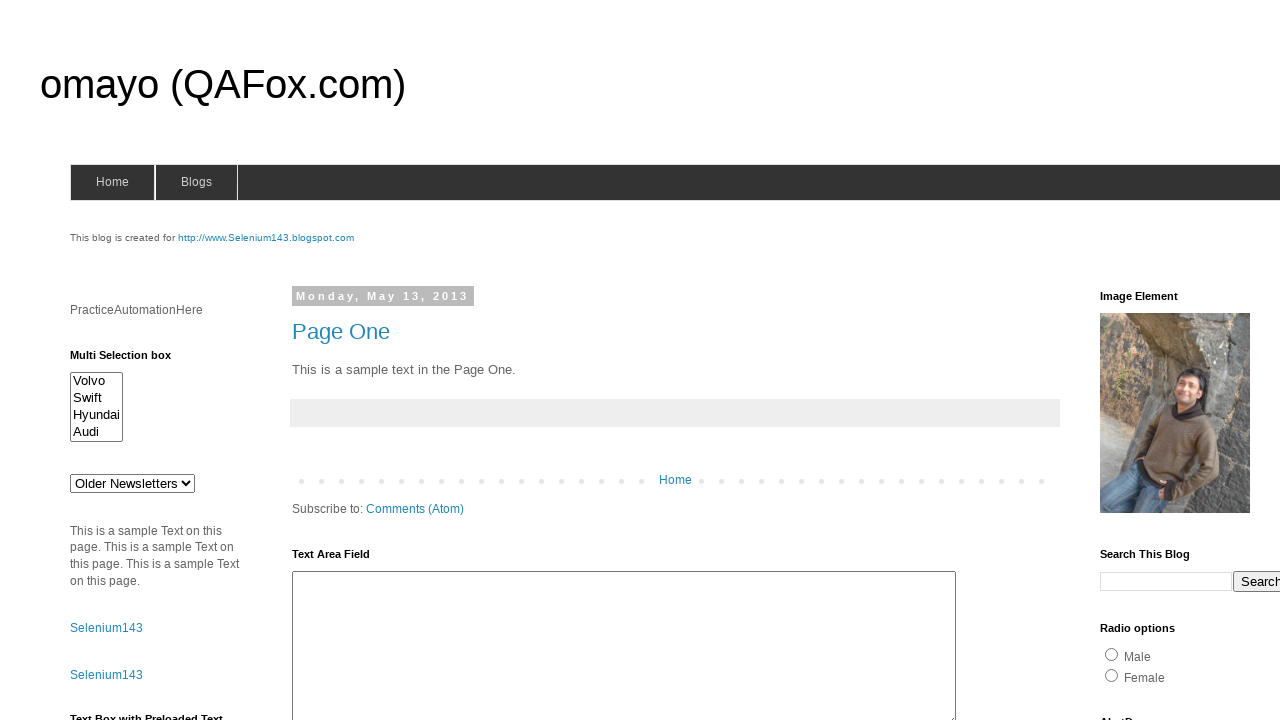

Ctrl+clicked on 'compendiumdev' link to open in new tab at (1160, 360) on a:text('compendiumdev')
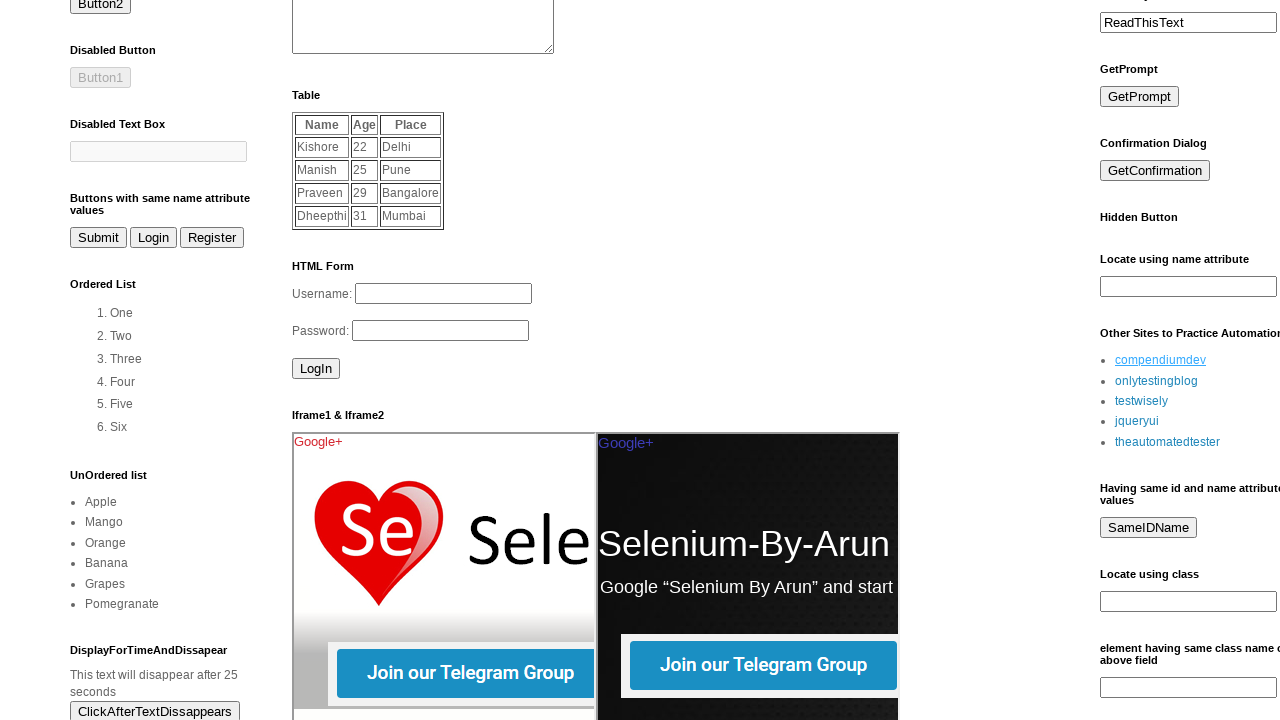

Waited 1000ms for new tab to open
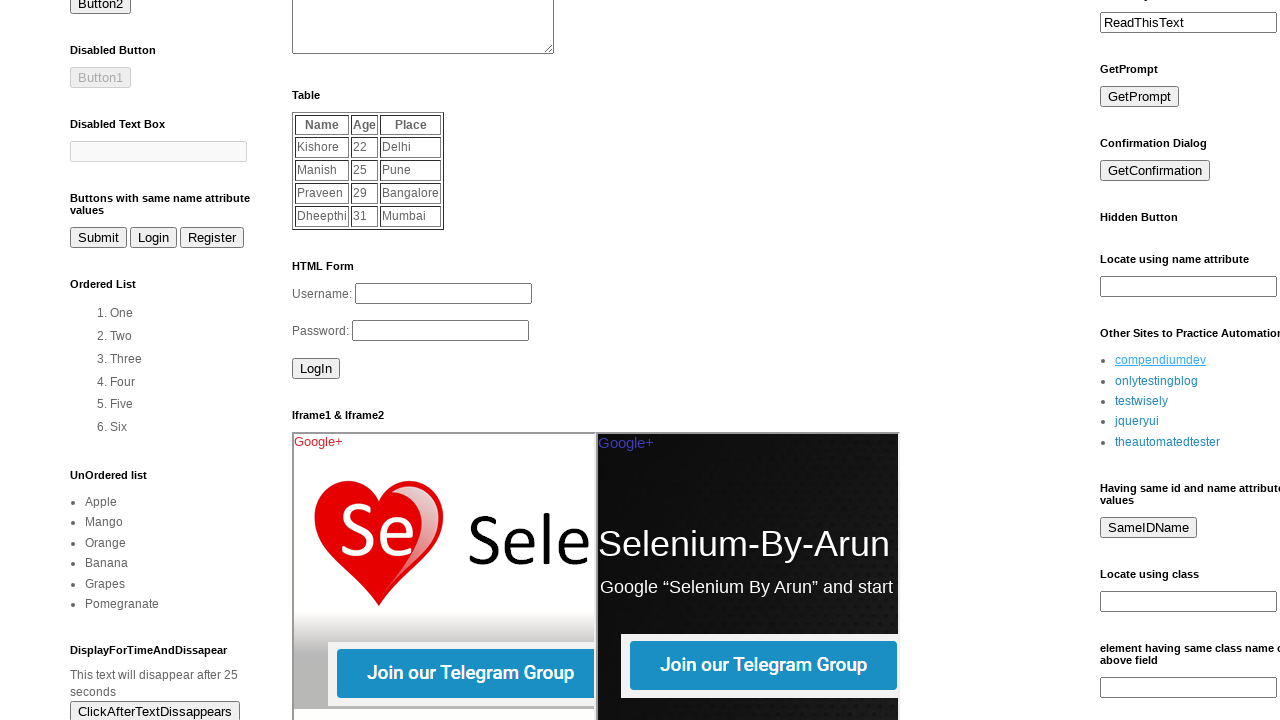

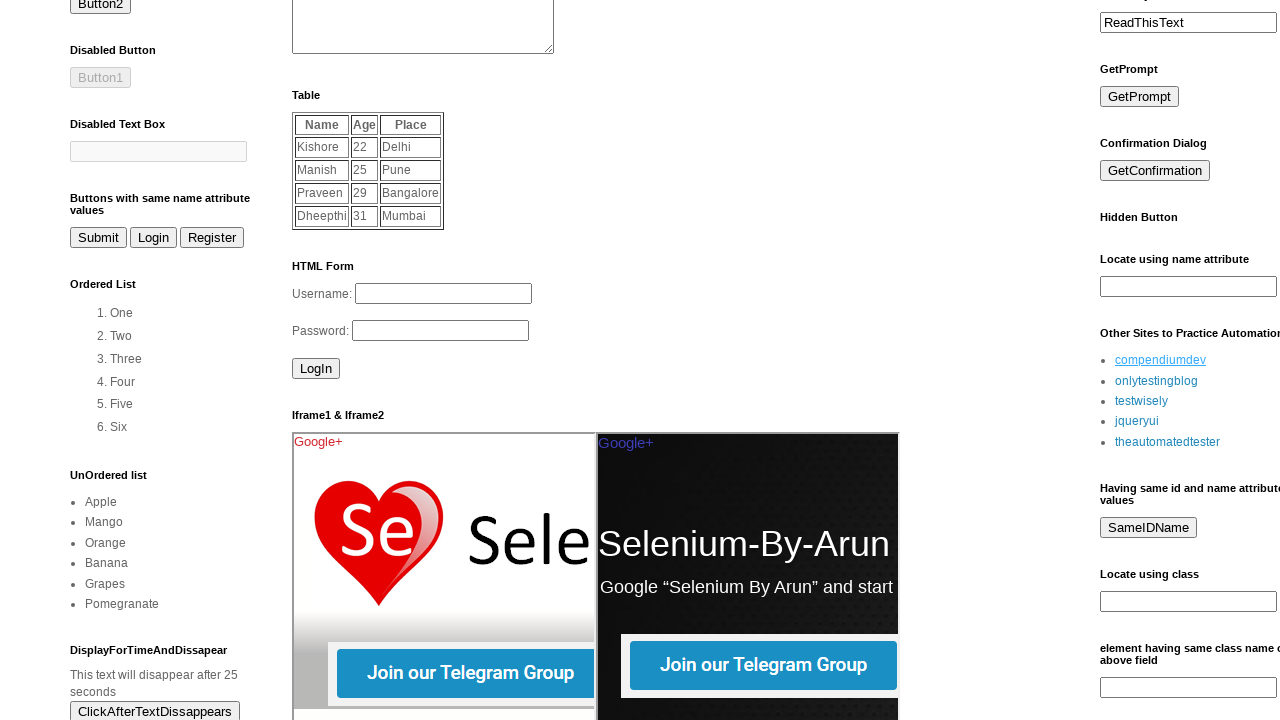